Tests various UI elements on a practice automation page including radio buttons, autocomplete input, dropdown selection, checkbox, alert handling, and mouse hover interactions

Starting URL: https://rahulshettyacademy.com/AutomationPractice/

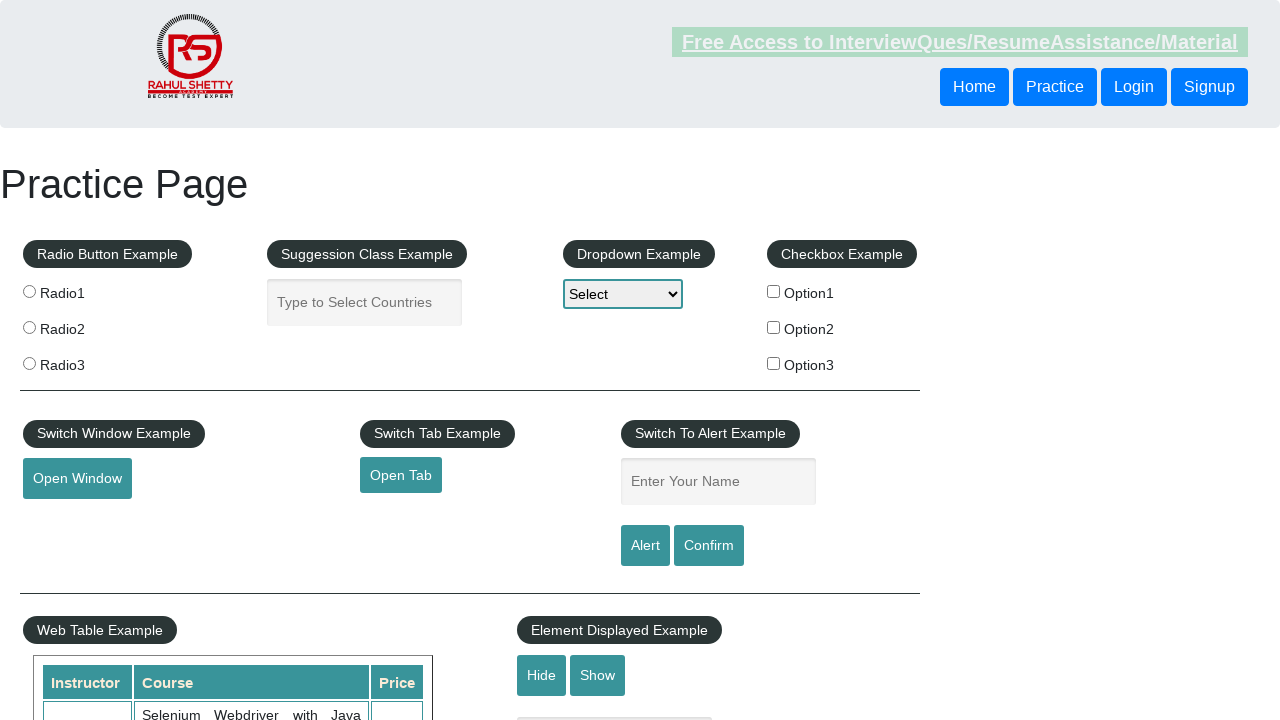

Clicked radio button at (29, 291) on input[name='radioButton']
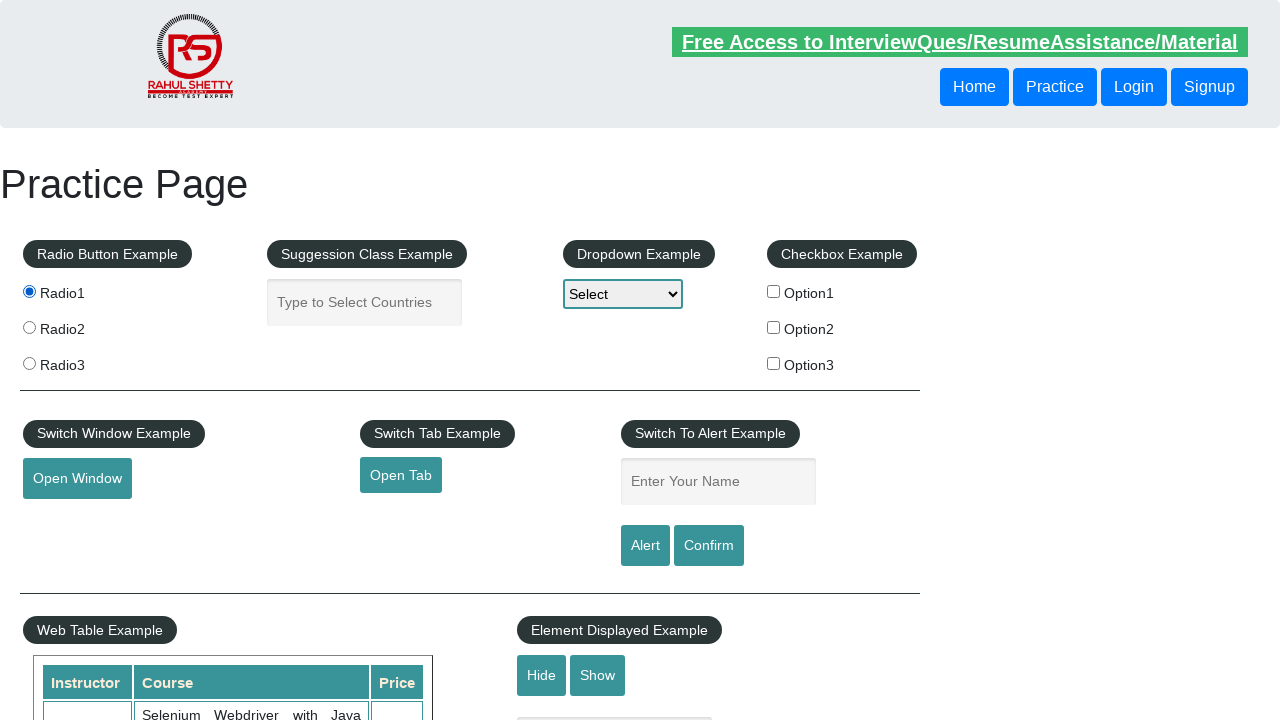

Verified radio button is selected
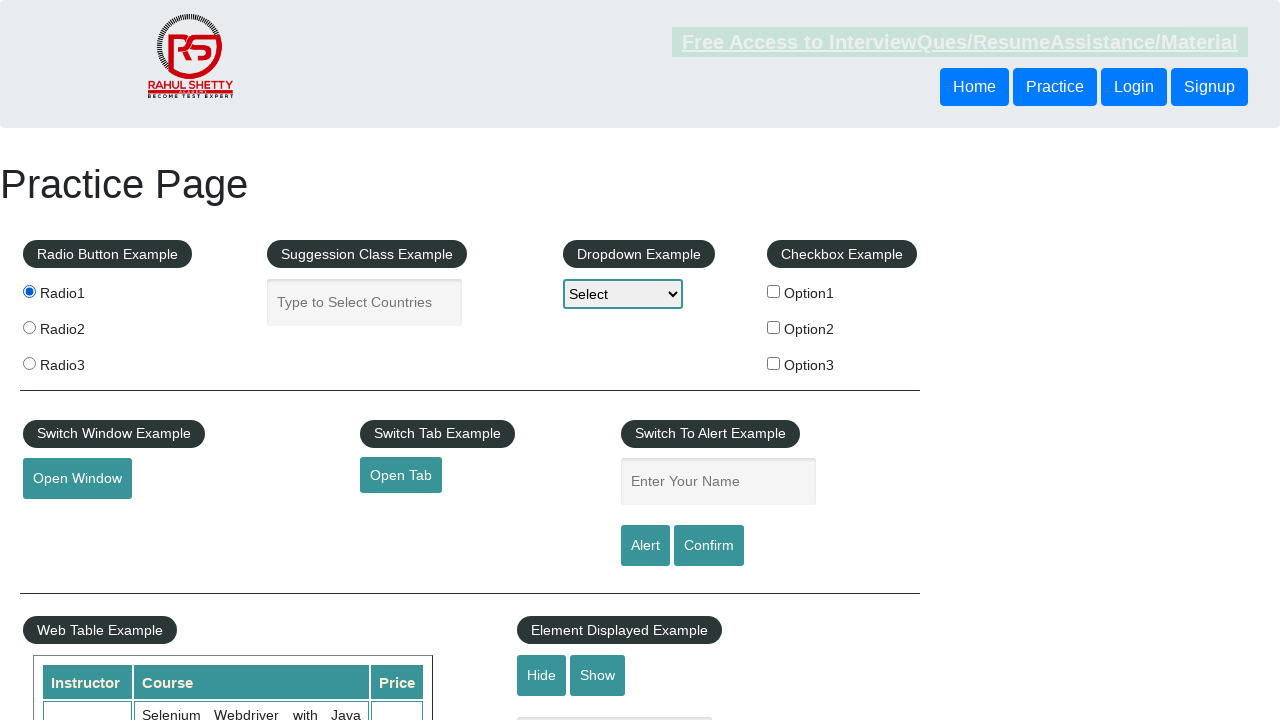

Cleared autocomplete field on input#autocomplete
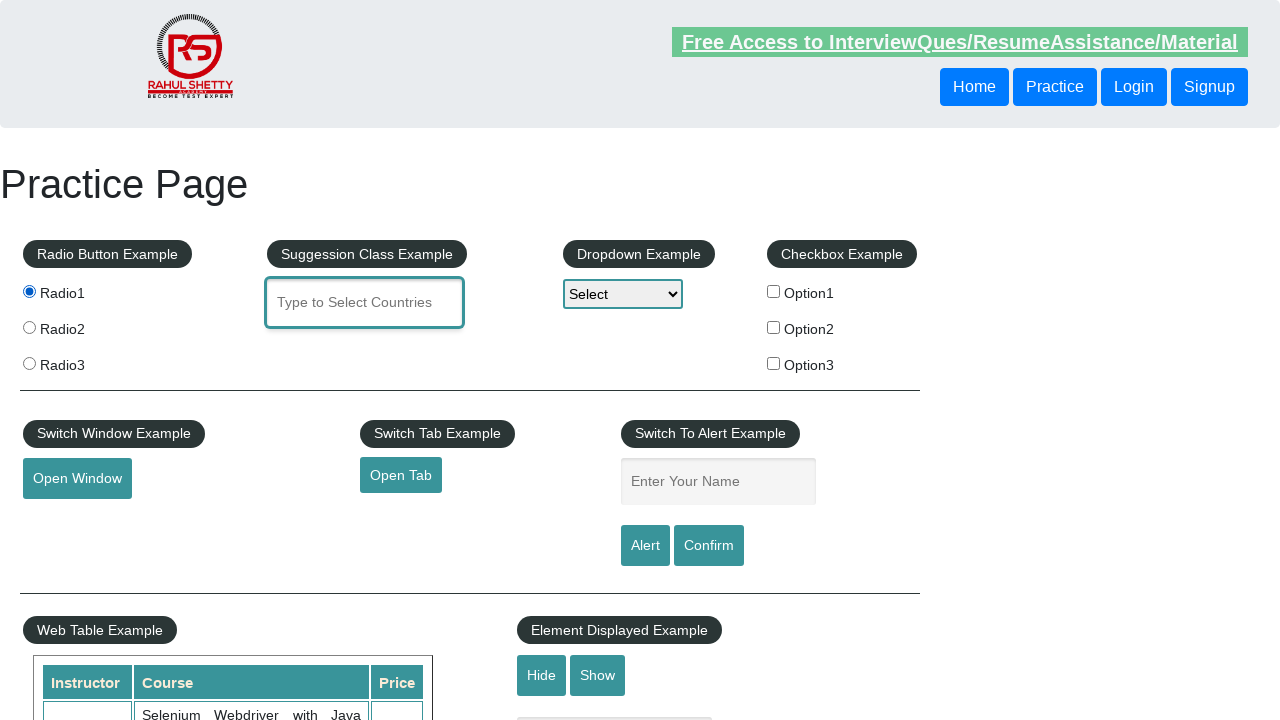

Filled autocomplete field with 'hello' on input#autocomplete
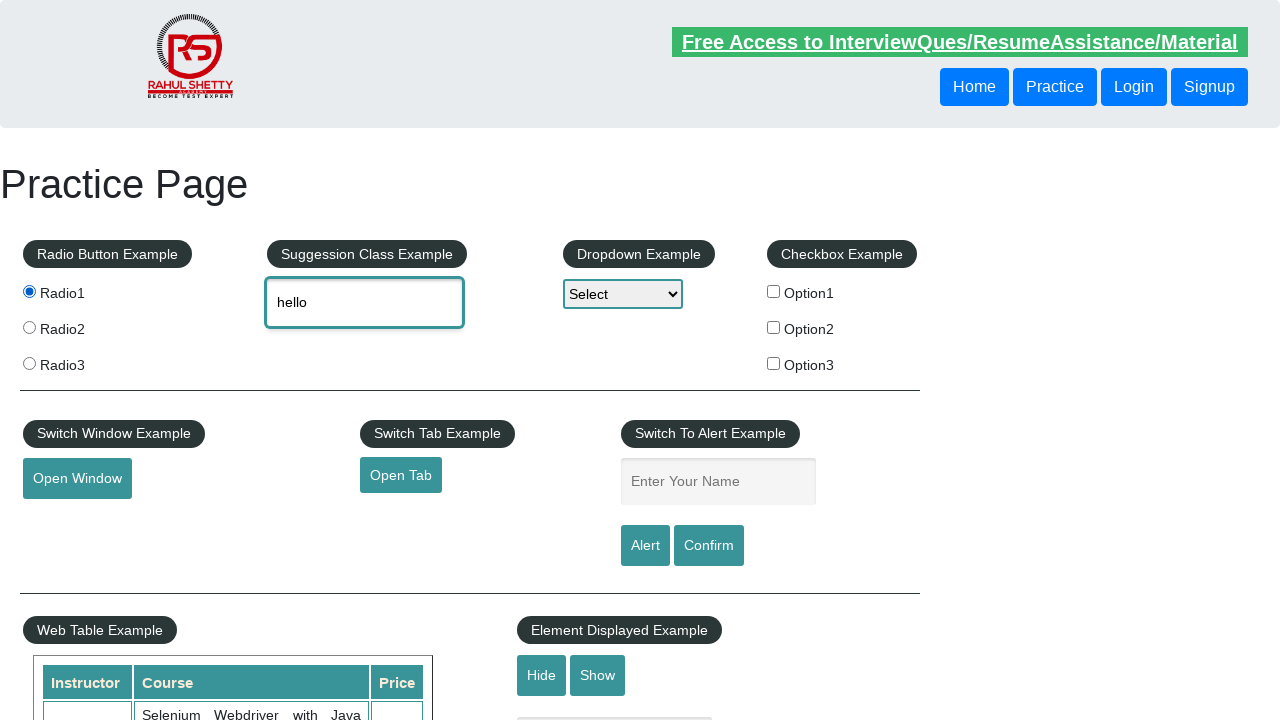

Cleared autocomplete field again on input#autocomplete
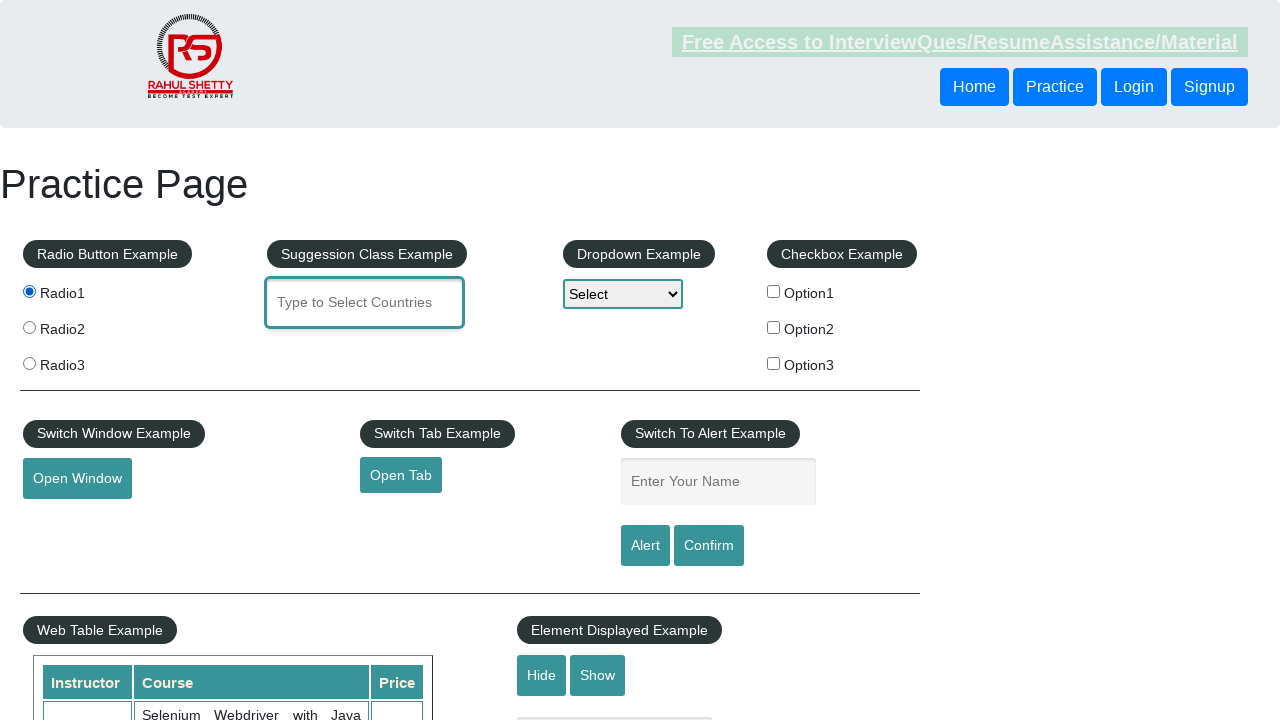

Selected 'Option1' from dropdown on select#dropdown-class-example
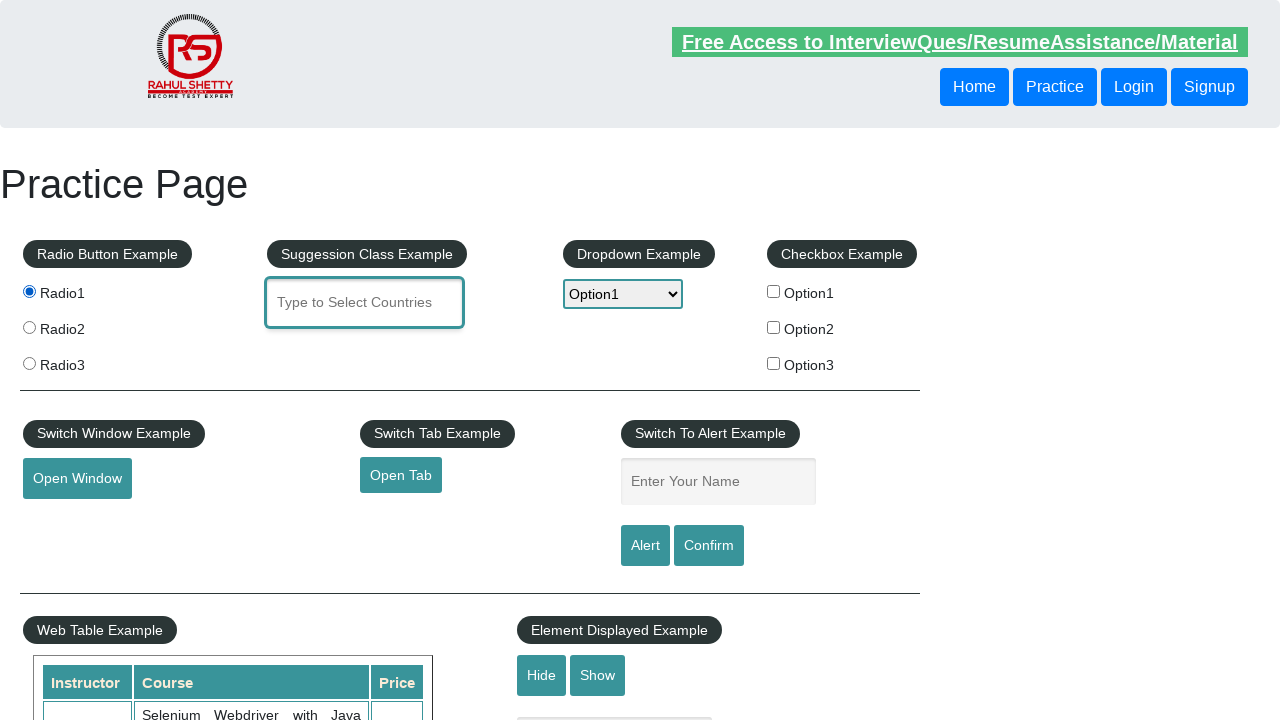

Clicked checkbox for Option 1 at (774, 291) on input#checkBoxOption1
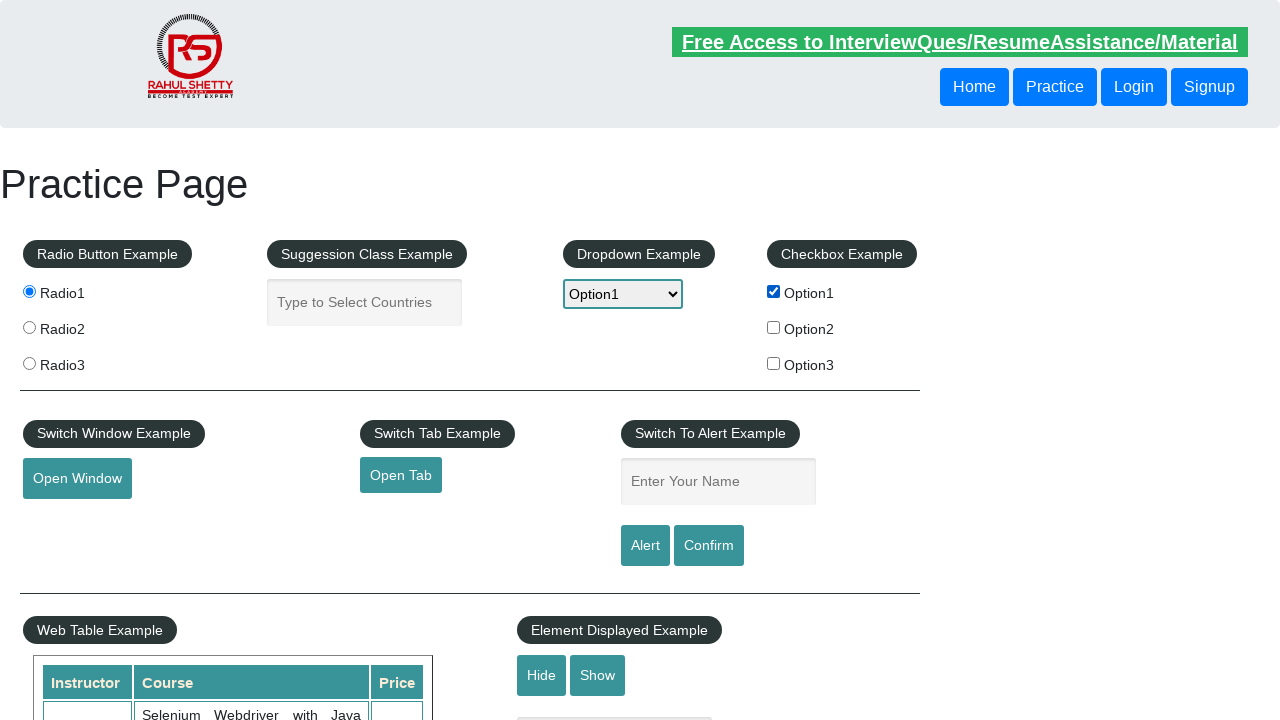

Clicked alert button at (645, 546) on input#alertbtn
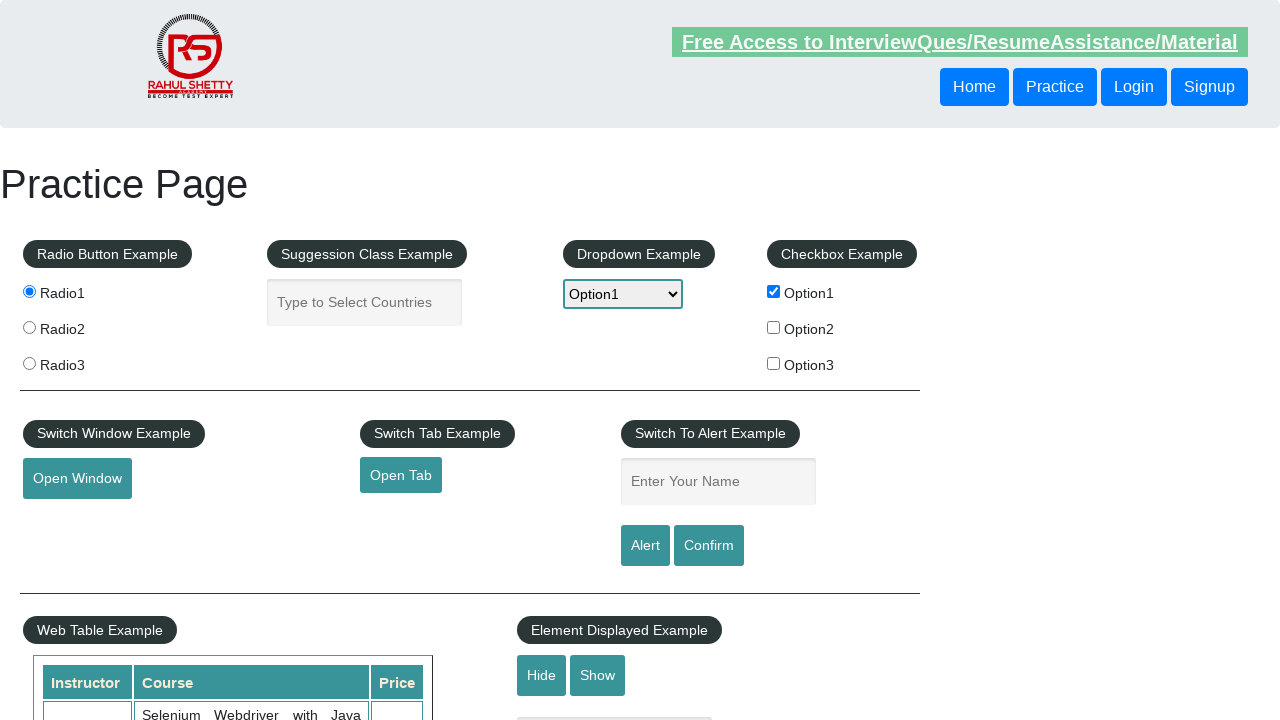

Set up alert dialog handler to accept alerts
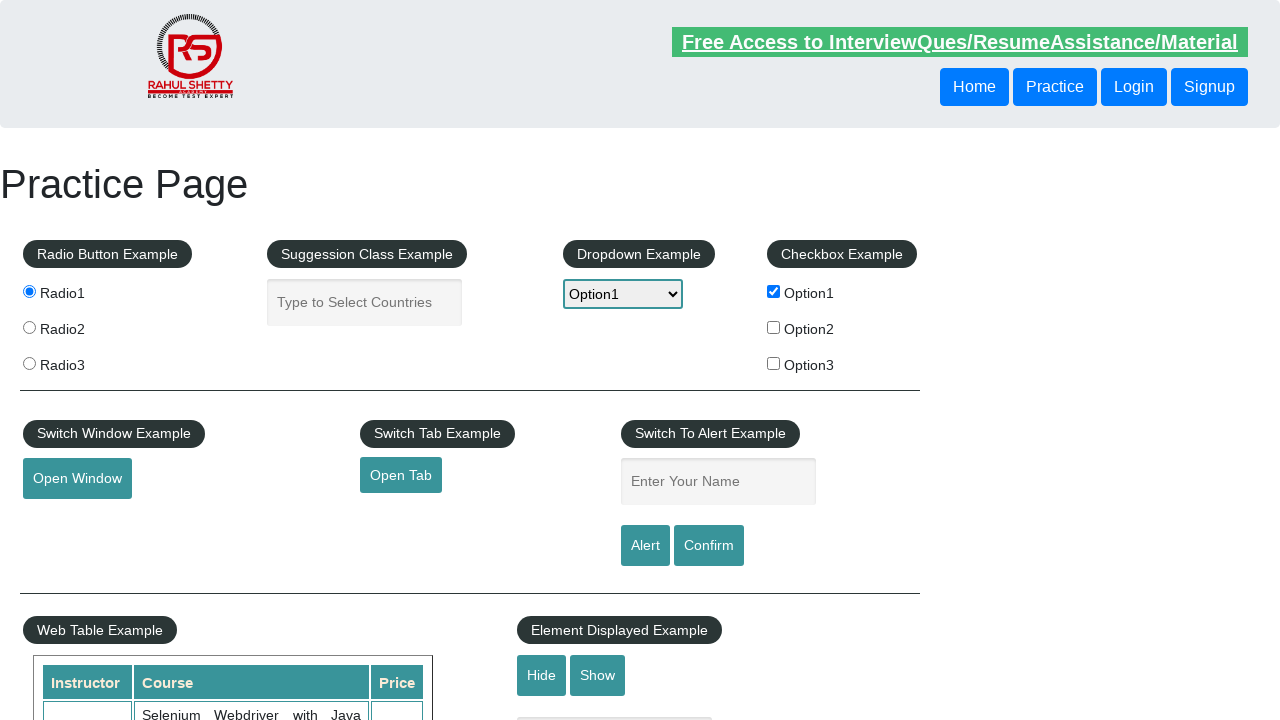

Waited 500ms for alert to process
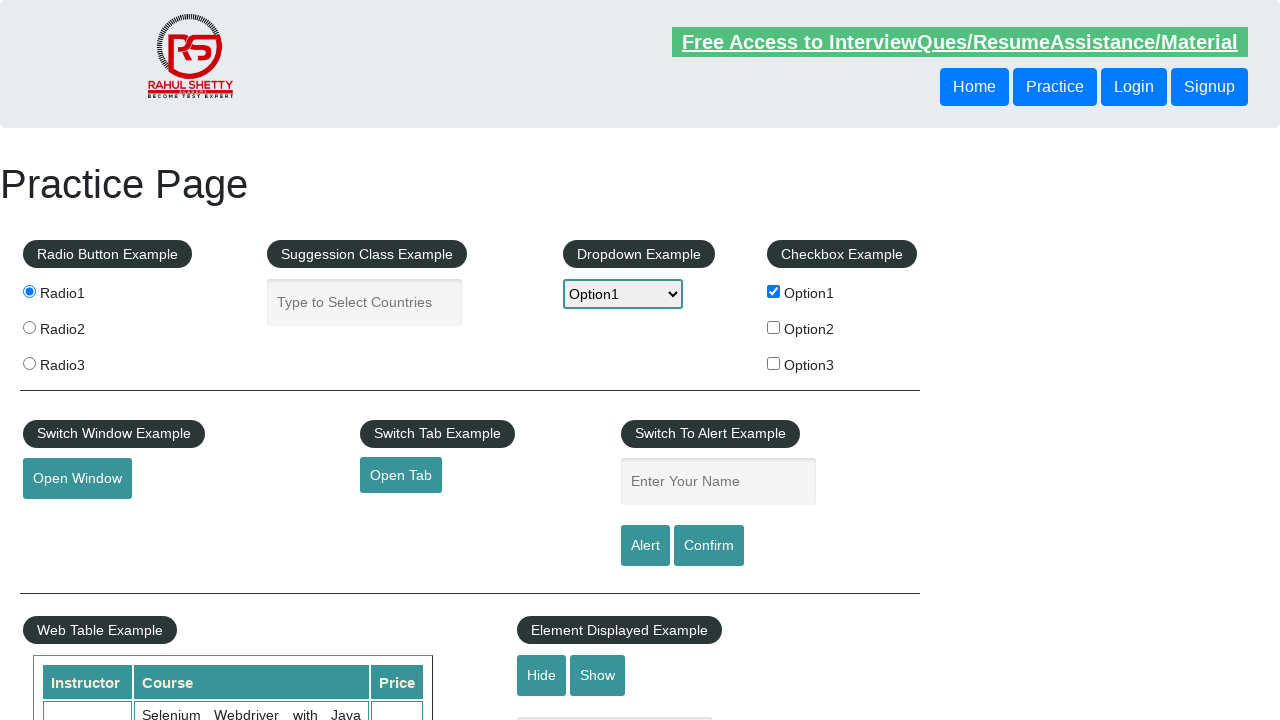

Located Mouse Hover element
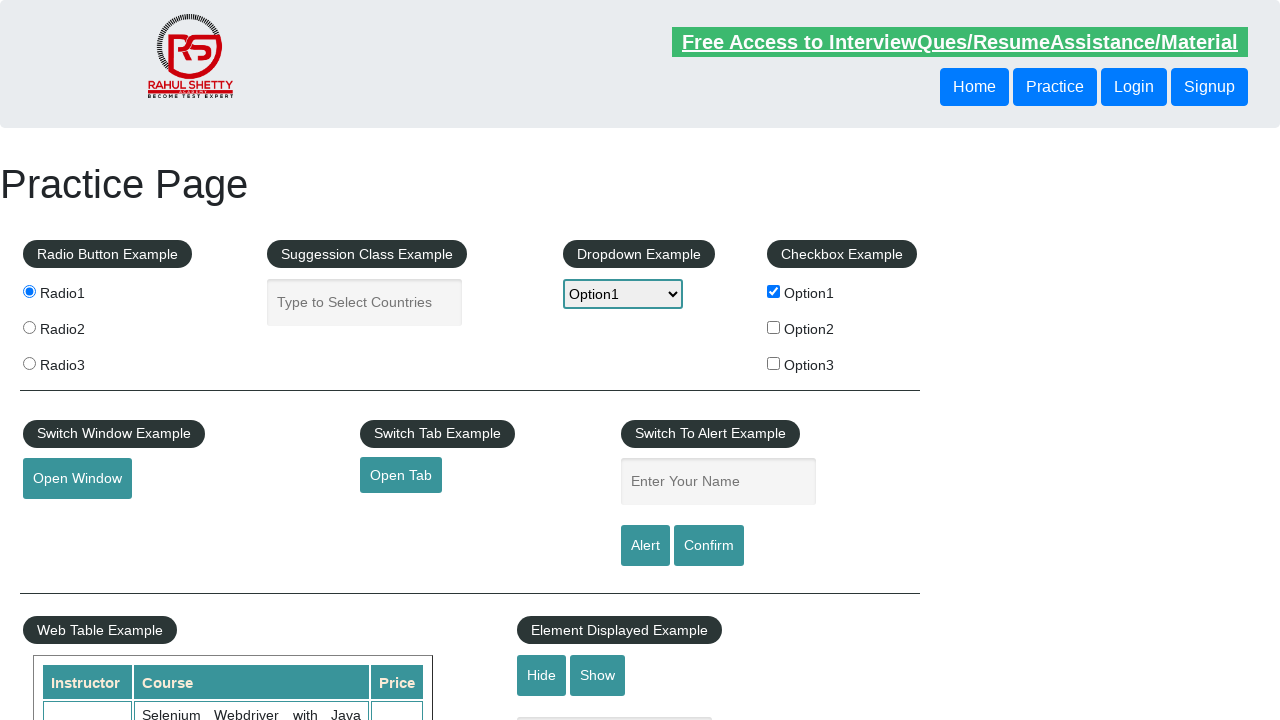

Scrolled Mouse Hover element into view
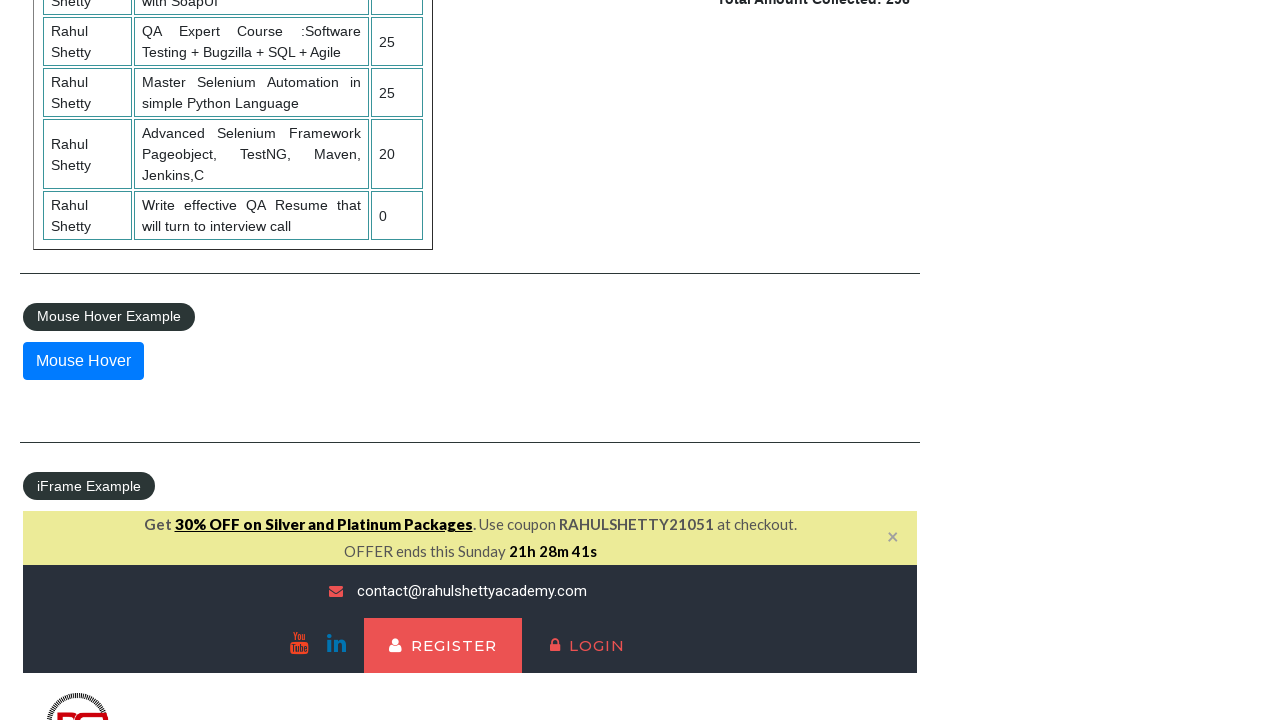

Hovered over Mouse Hover element at (83, 361) on xpath=//*[text()='Mouse Hover']
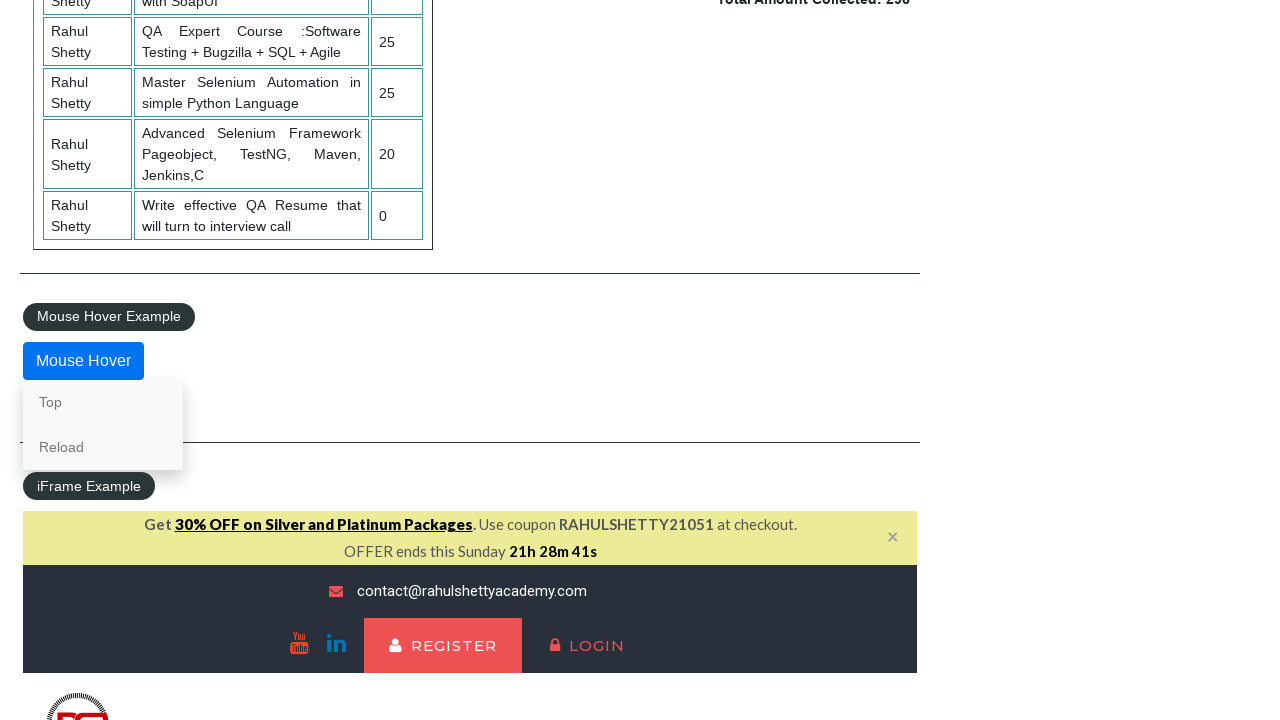

Clicked Reload option in hover menu at (103, 447) on xpath=//*[contains(text(),'Reload')]
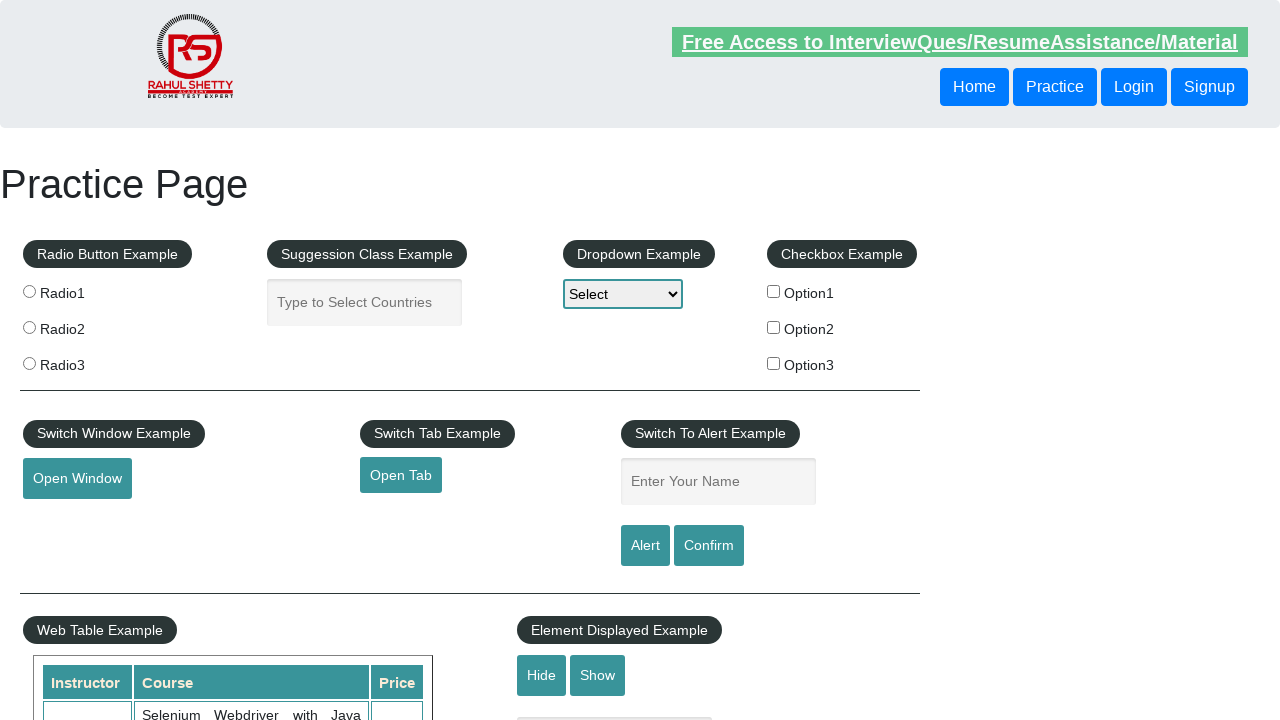

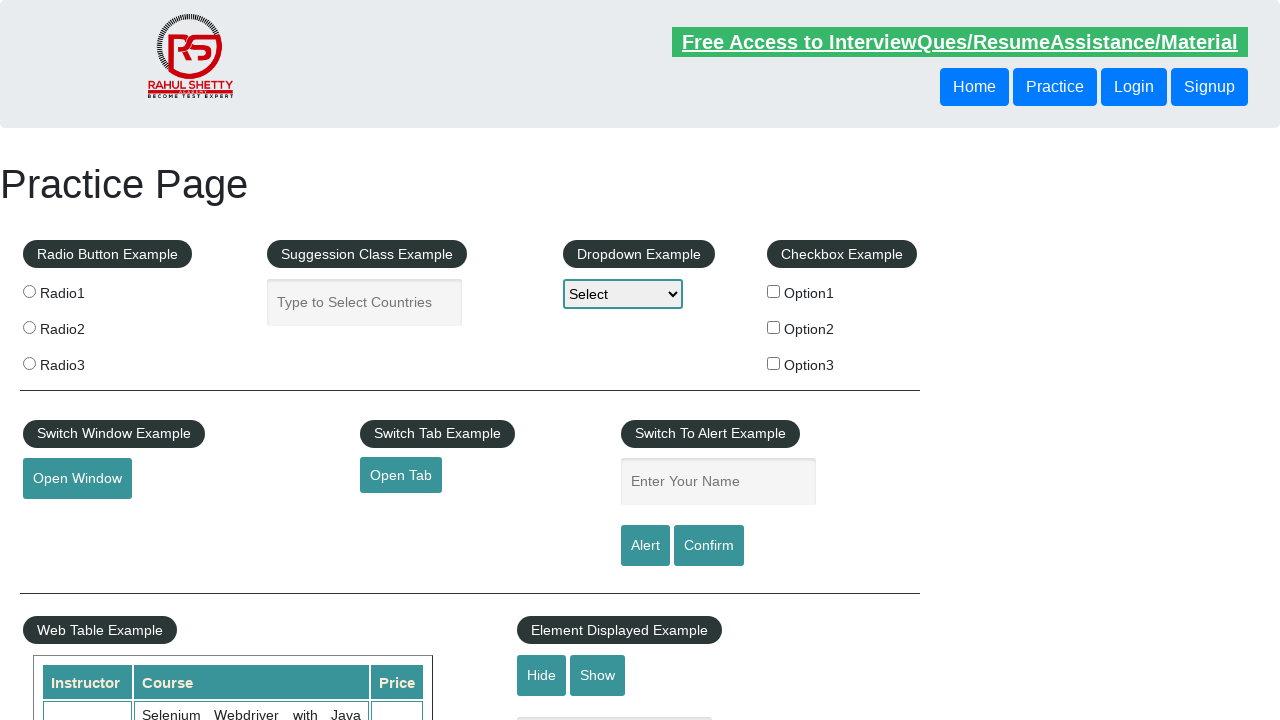